Tests dialog confirmation by triggering a confirm dialog and accepting it

Starting URL: https://rahulshettyacademy.com/AutomationPractice/

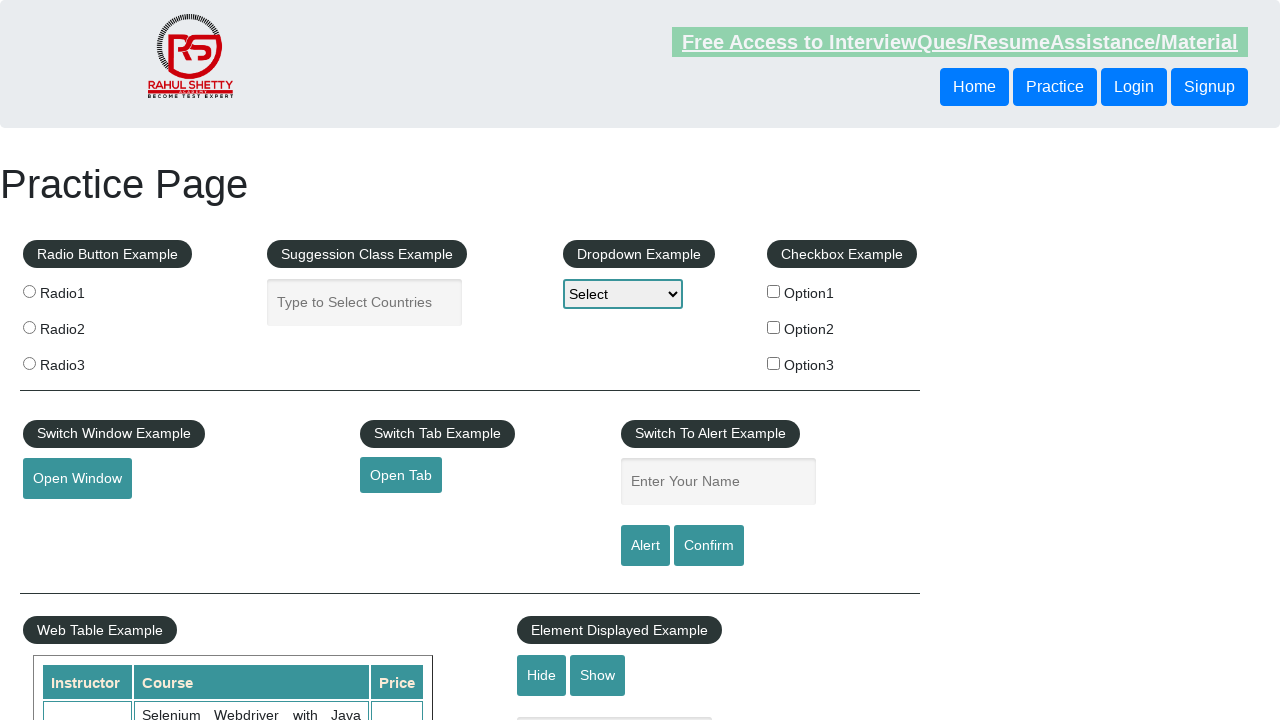

Set up dialog handler to accept confirmation dialogs
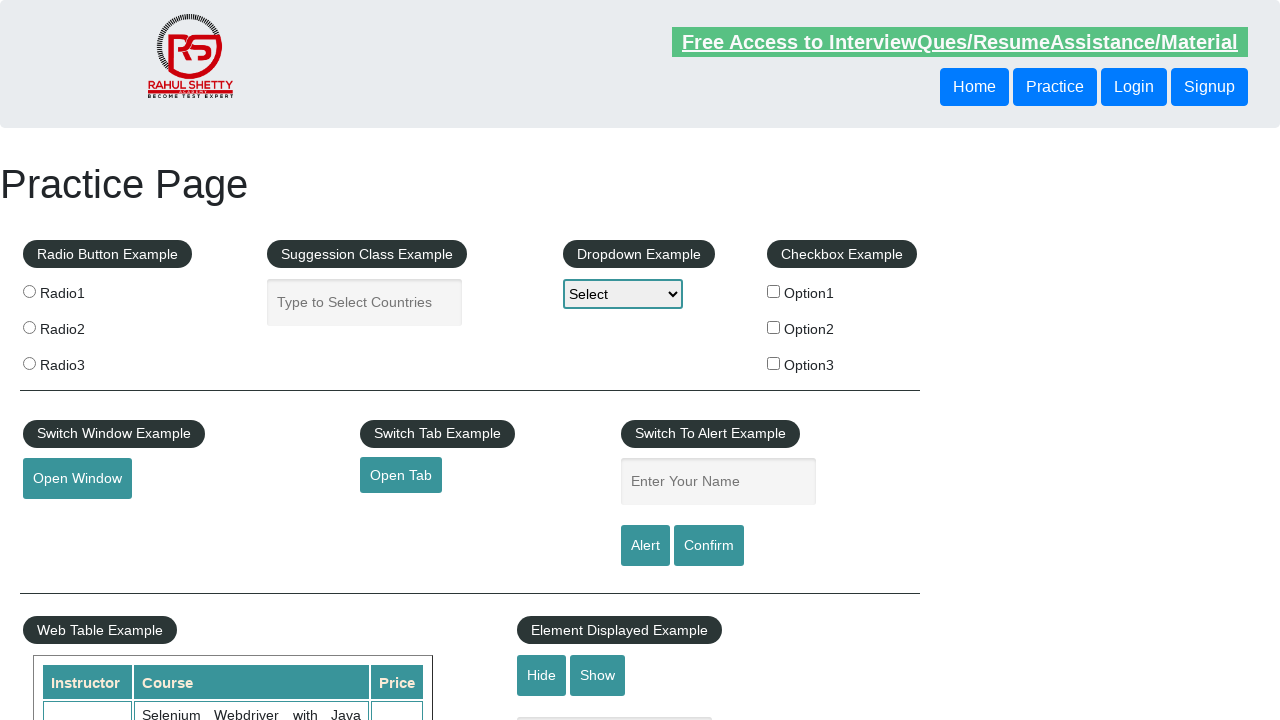

Clicked confirm button to trigger dialog at (709, 546) on #confirmbtn
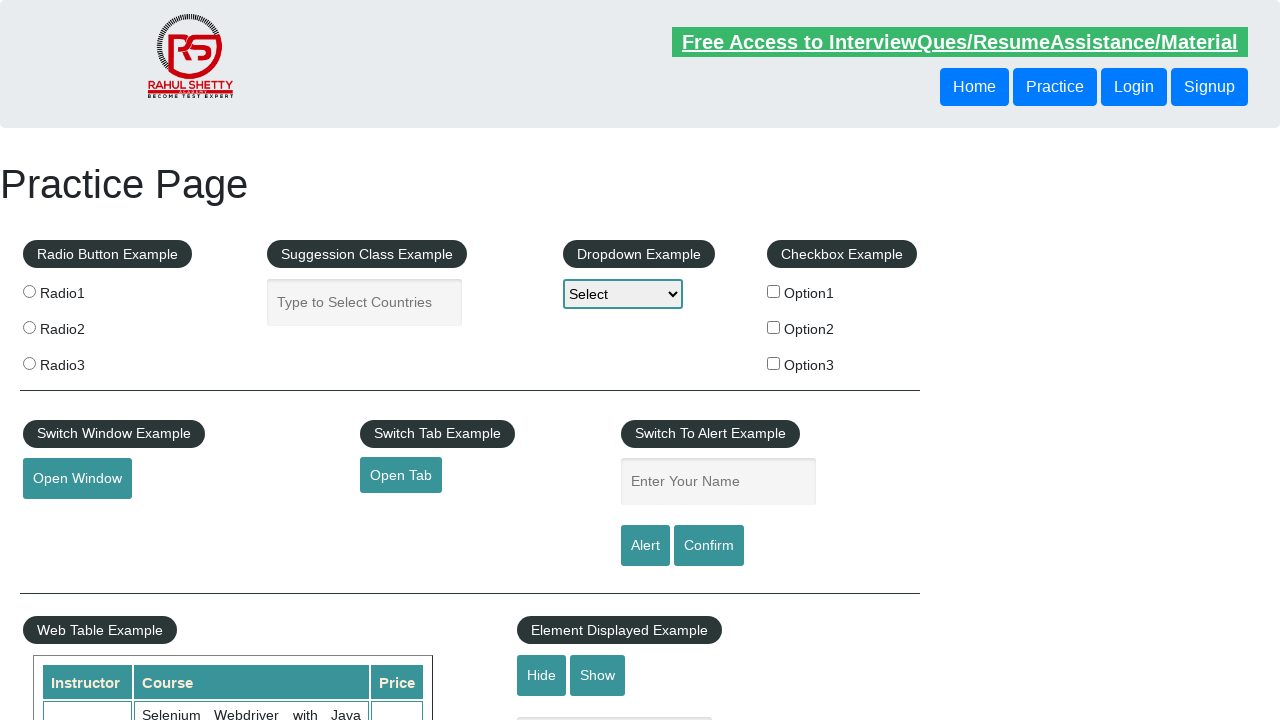

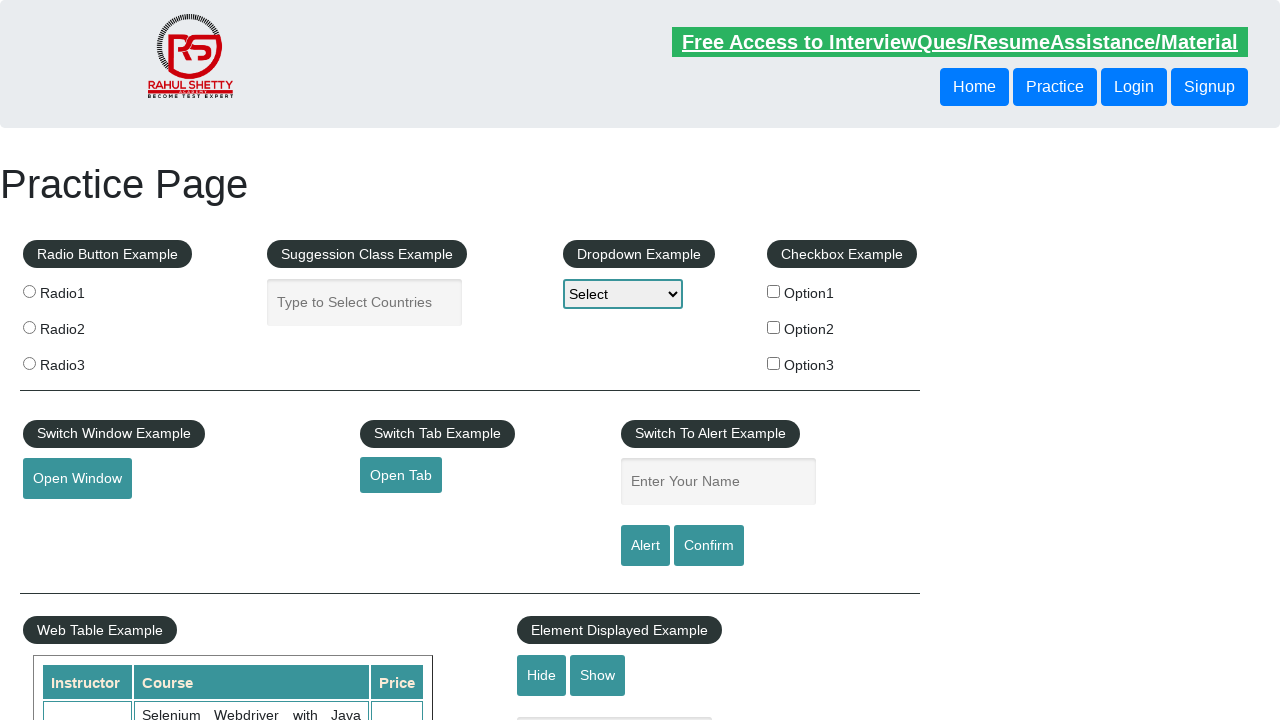